Navigates to the OpenClinic homepage and resizes the browser window to 200x600 dimensions

Starting URL: http://openclinic.sourceforge.net/openclinic/home/index.php

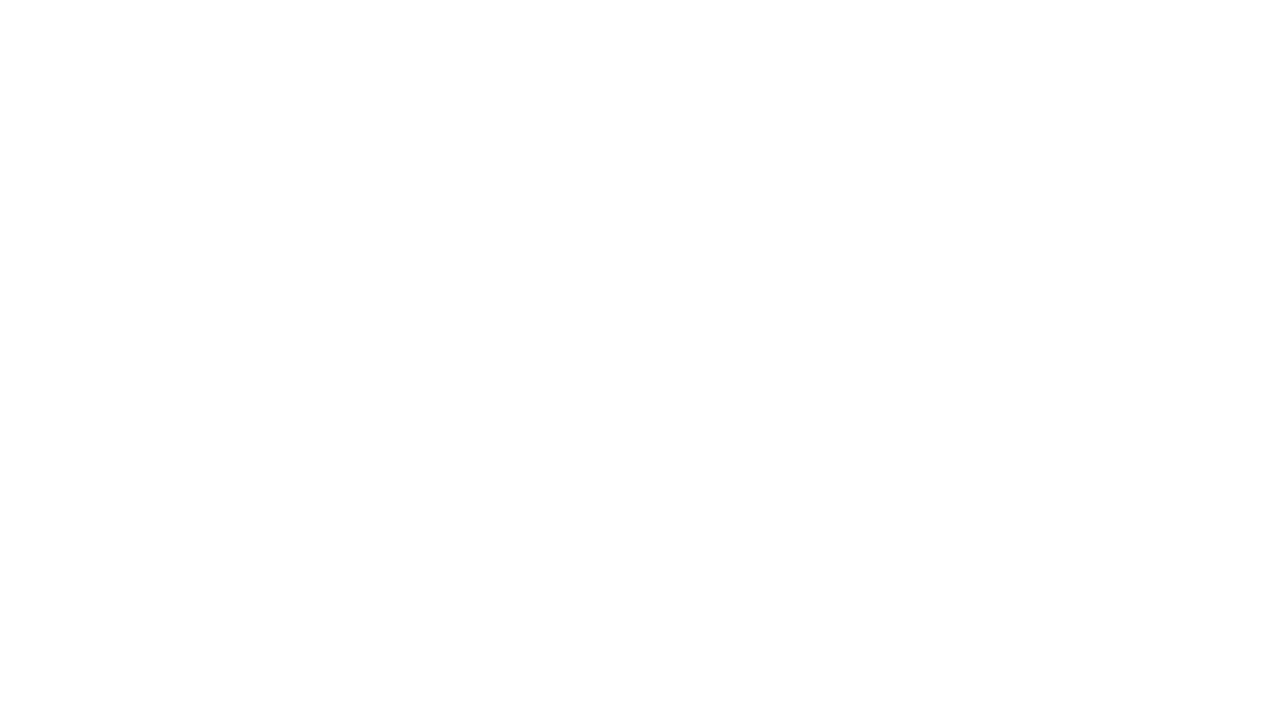

Navigated to OpenClinic homepage
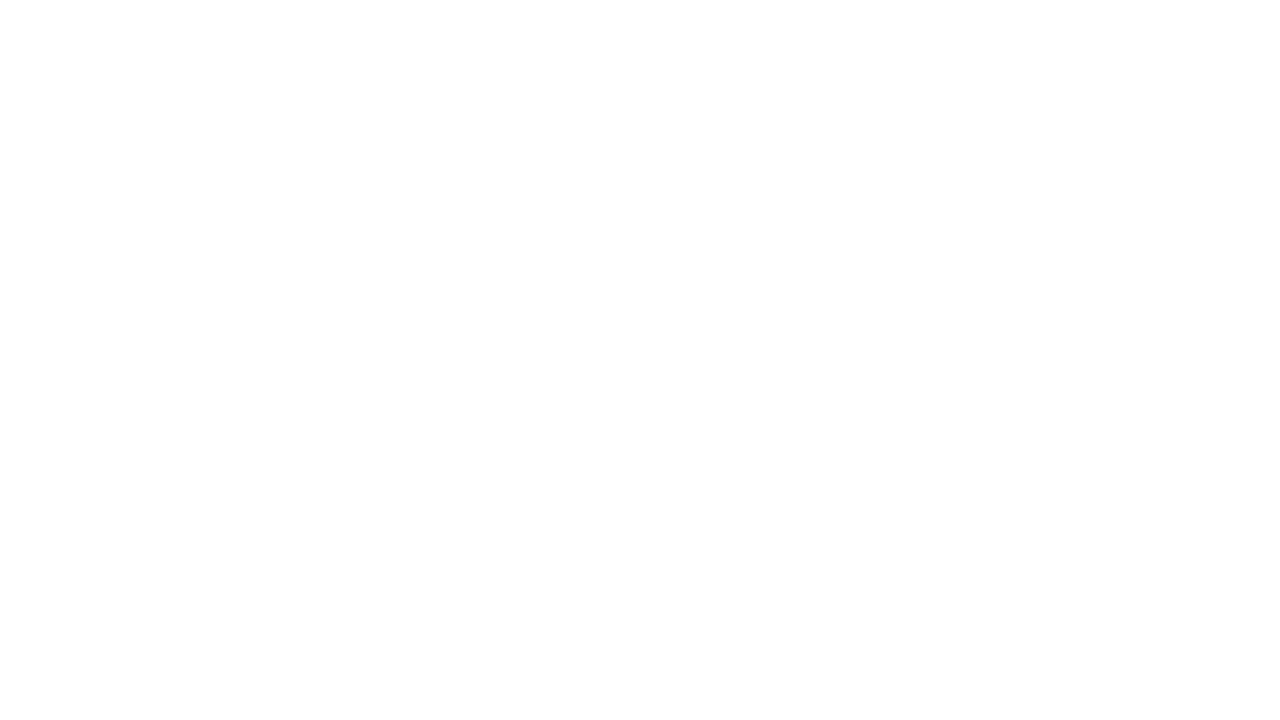

Resized browser window to 200x600 dimensions
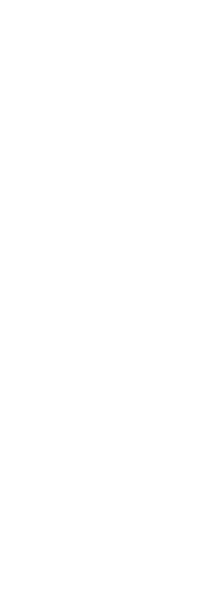

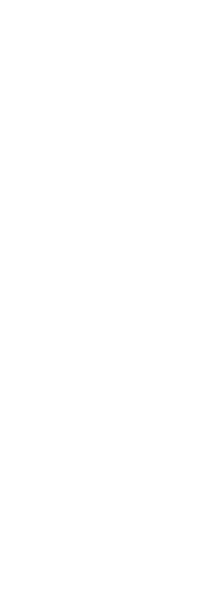